Verifies that the submit button is enabled when input value is just below maximum (999999998)

Starting URL: https://www.metrocuadrado.com/calculadora-credito-hipotecario-vivienda/

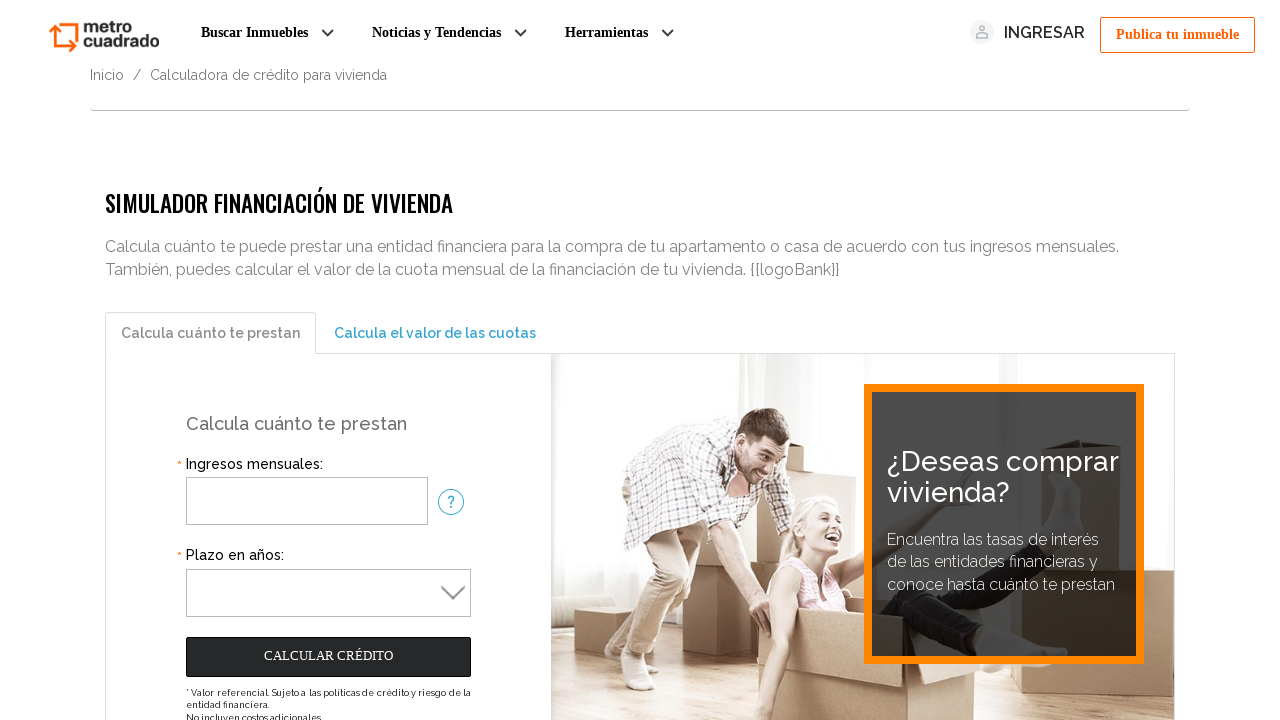

Filled monthly income input with 999999998 (maximum - 1) on //input[@id='ingresosMensuales']
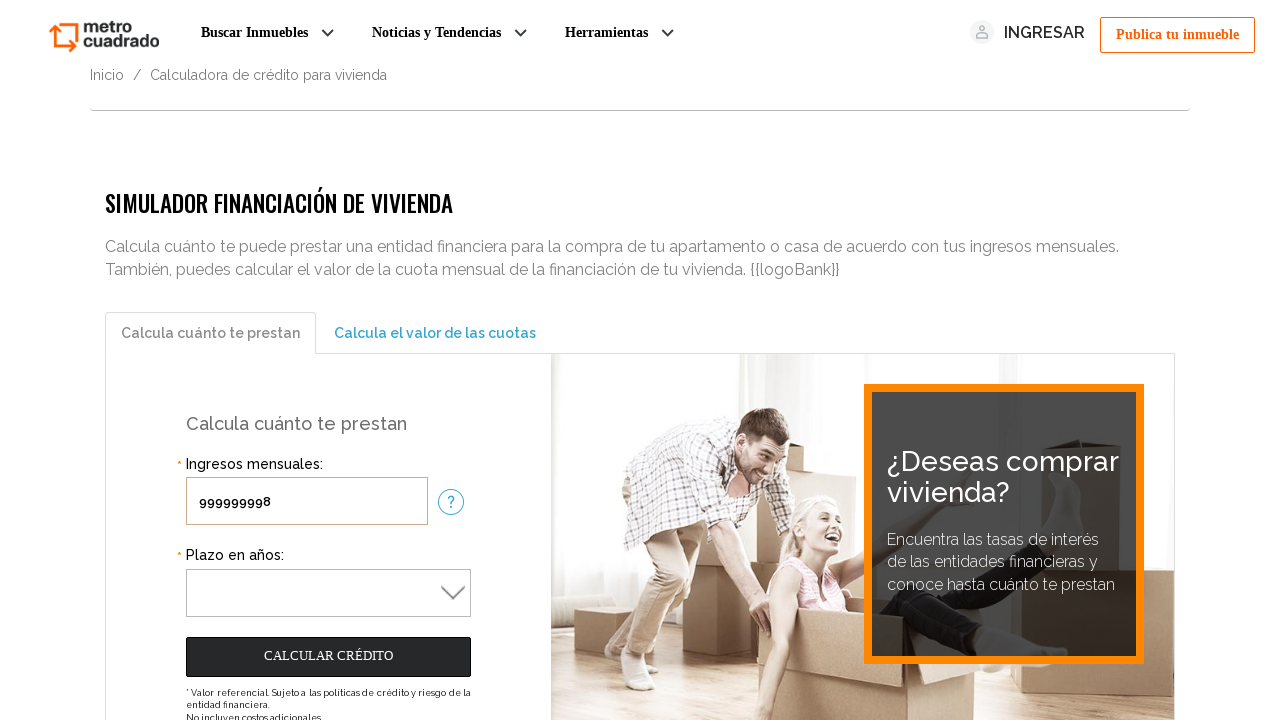

Verified that submit button is enabled when input value is just below maximum
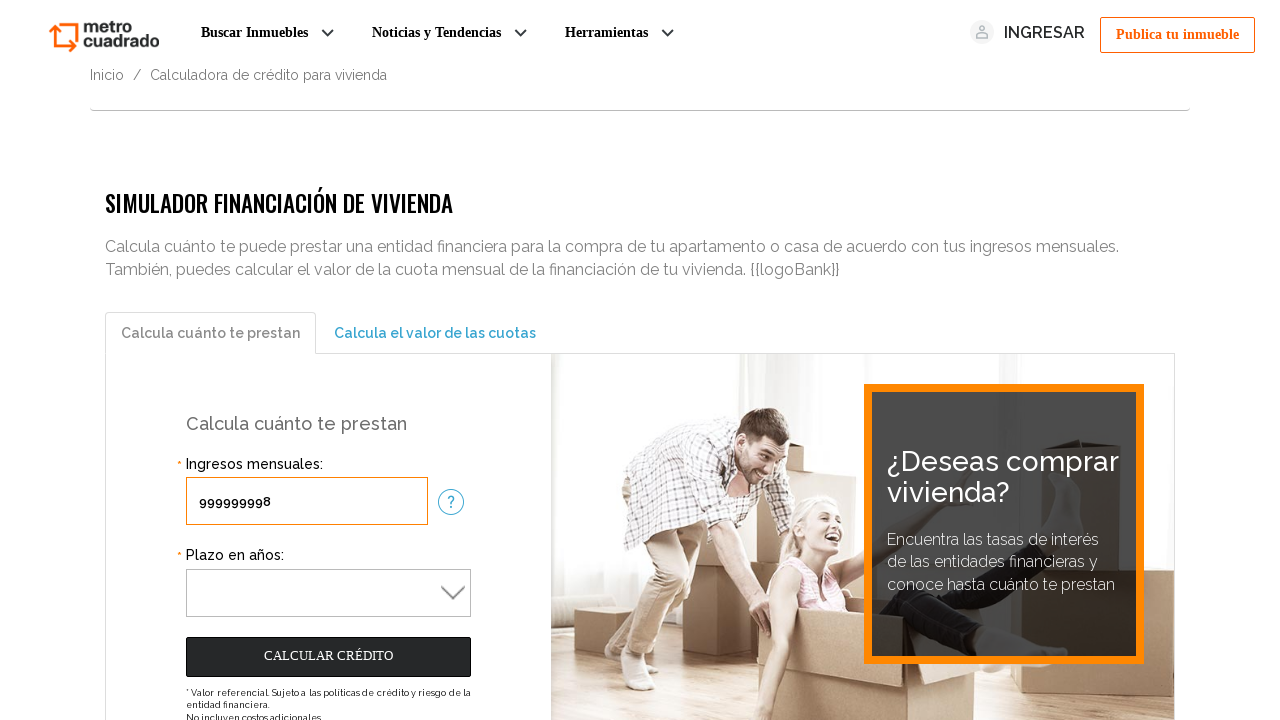

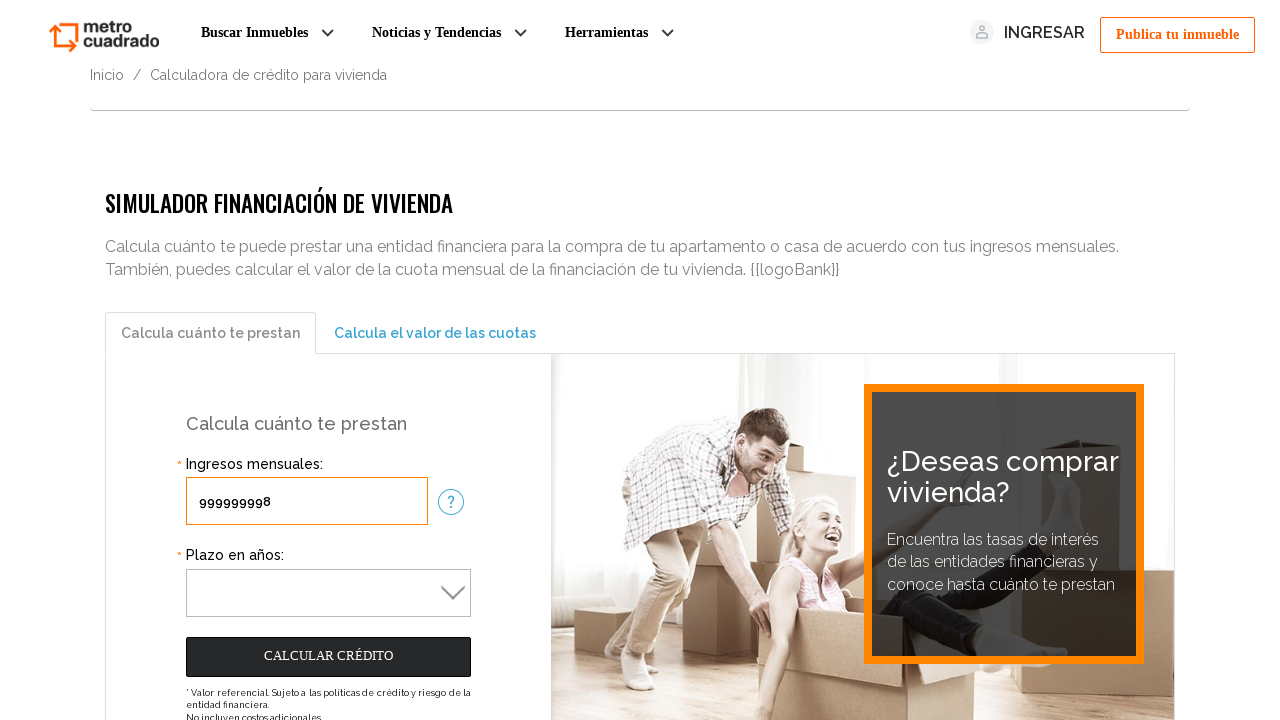